Tests dynamic loading functionality by clicking a start button, waiting for a loading indicator to disappear, and verifying that a dynamically rendered element appears with the expected text.

Starting URL: https://the-internet.herokuapp.com/dynamic_loading/2

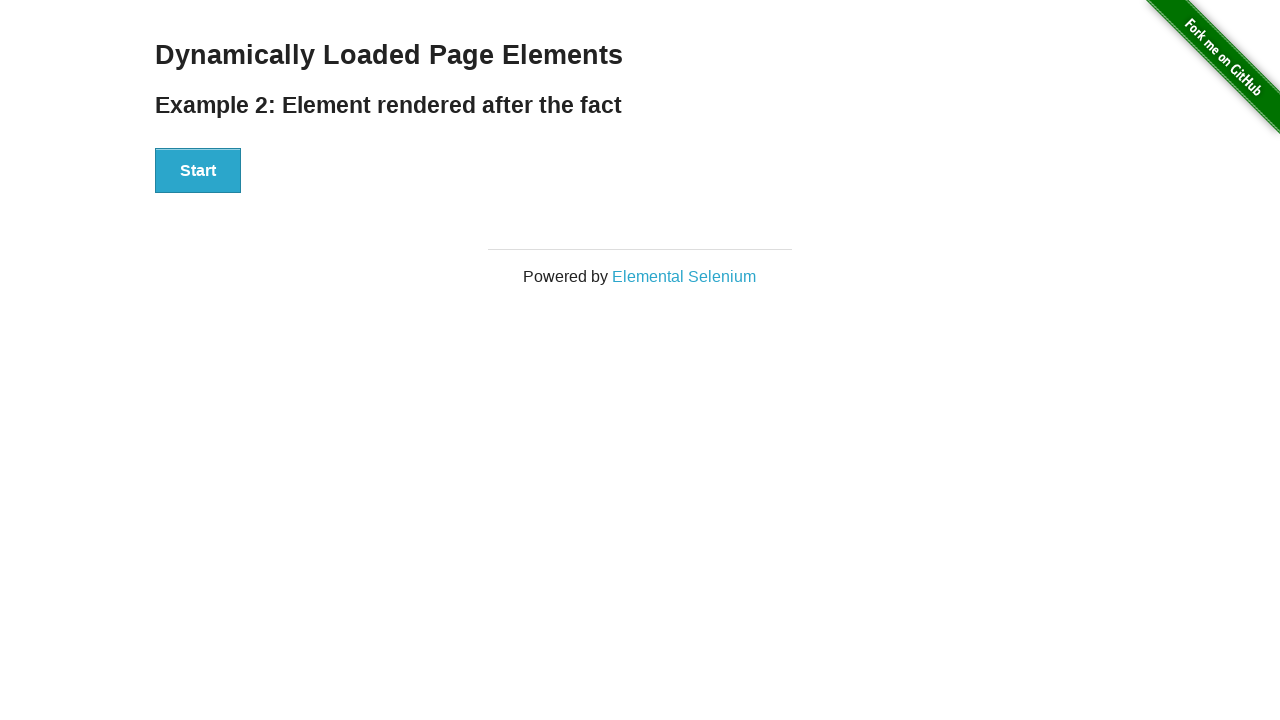

Clicked the Start button to begin dynamic loading at (198, 171) on button:has-text('Start')
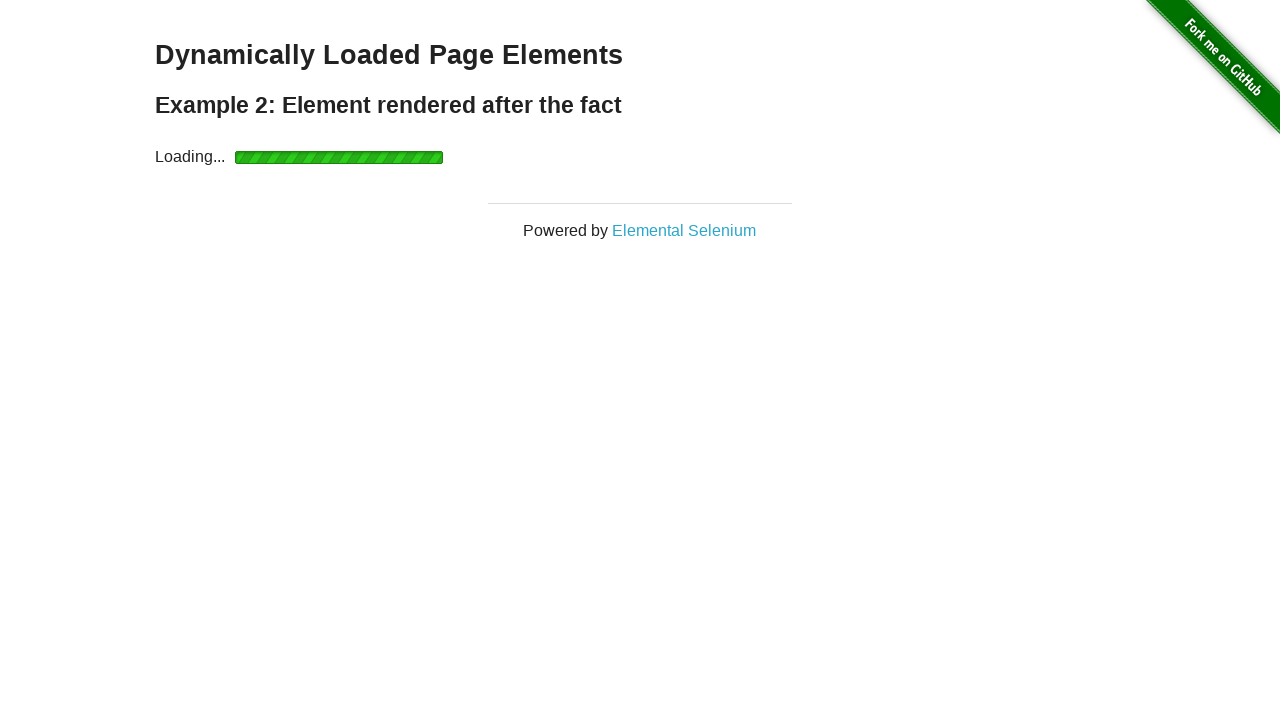

Loading indicator disappeared
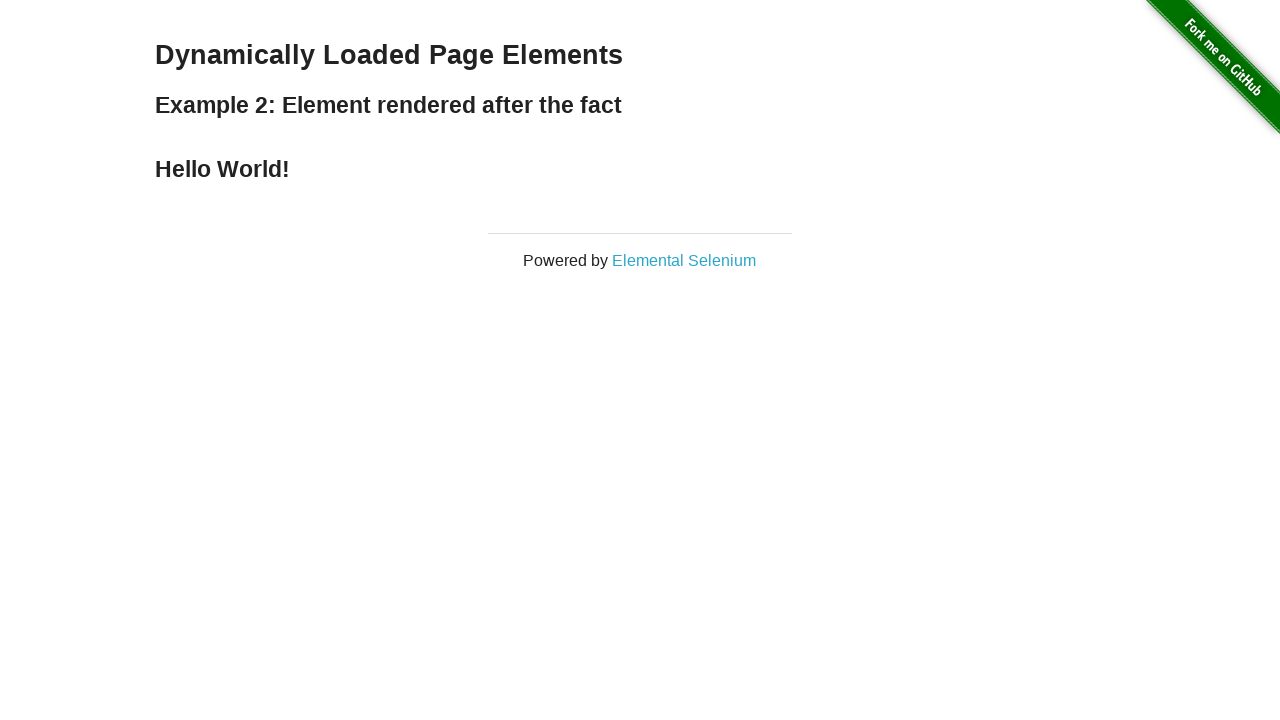

Finish element appeared in the DOM
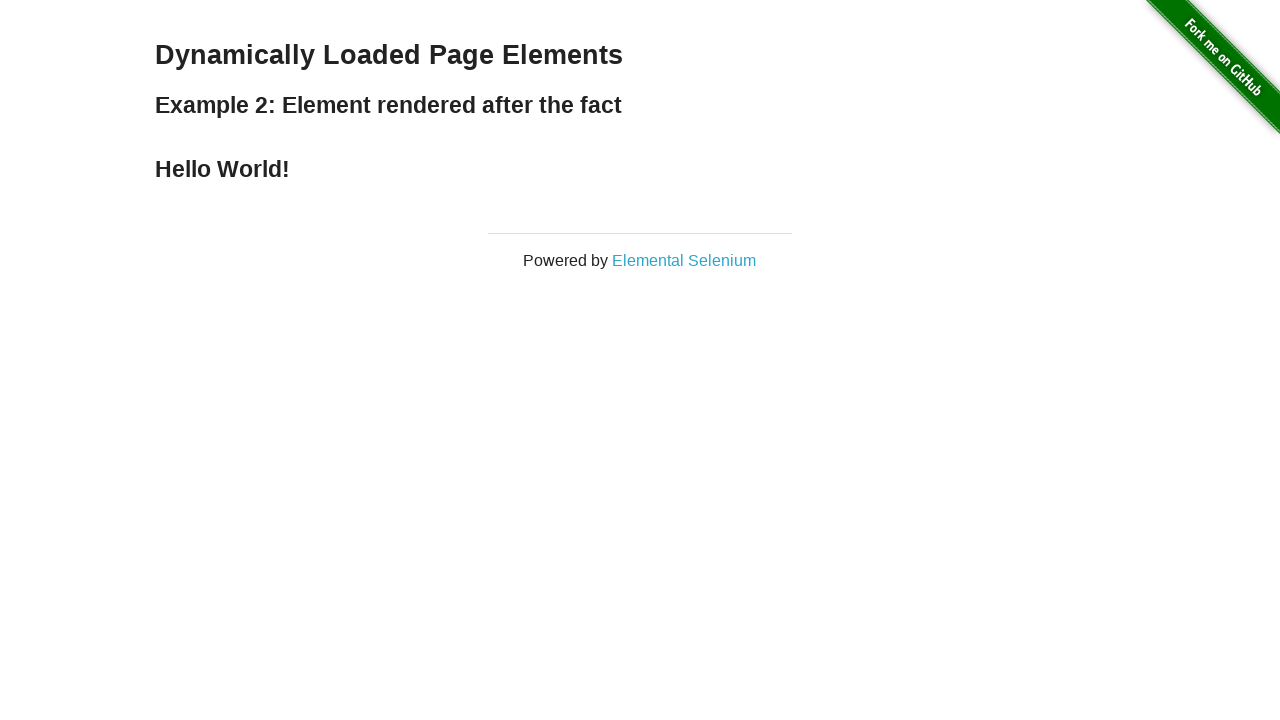

Finish h4 element became visible with expected text
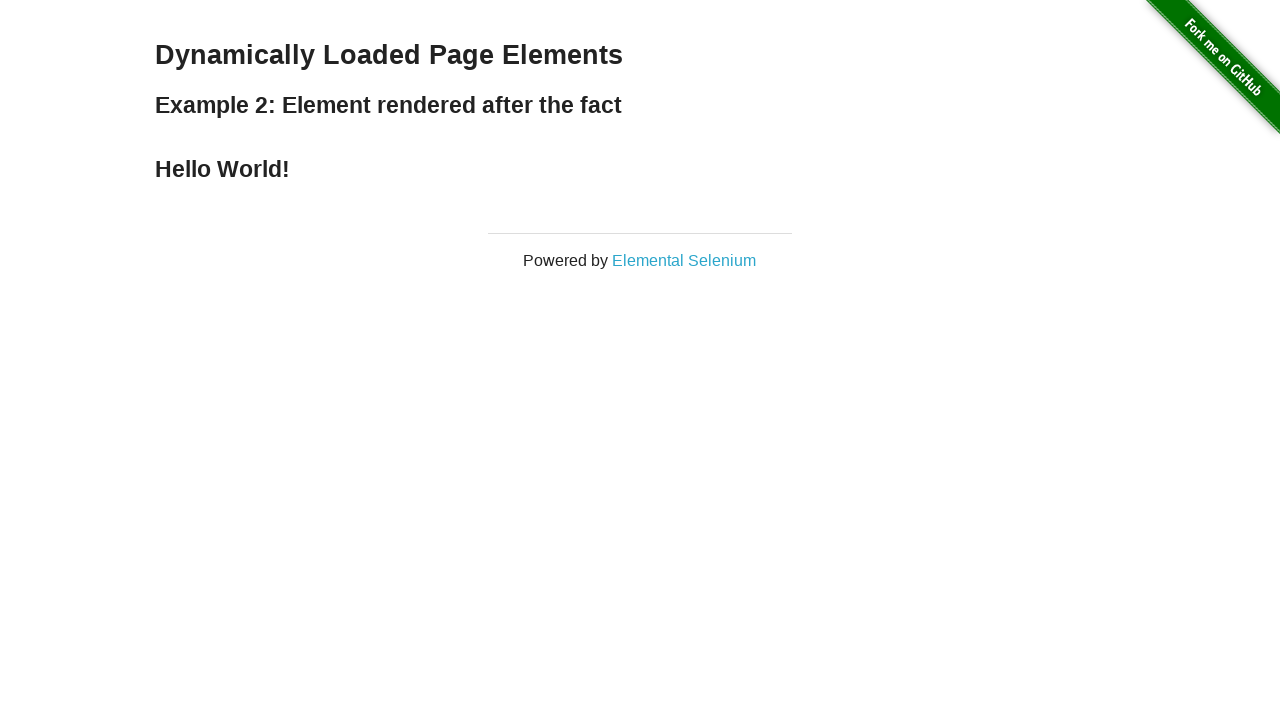

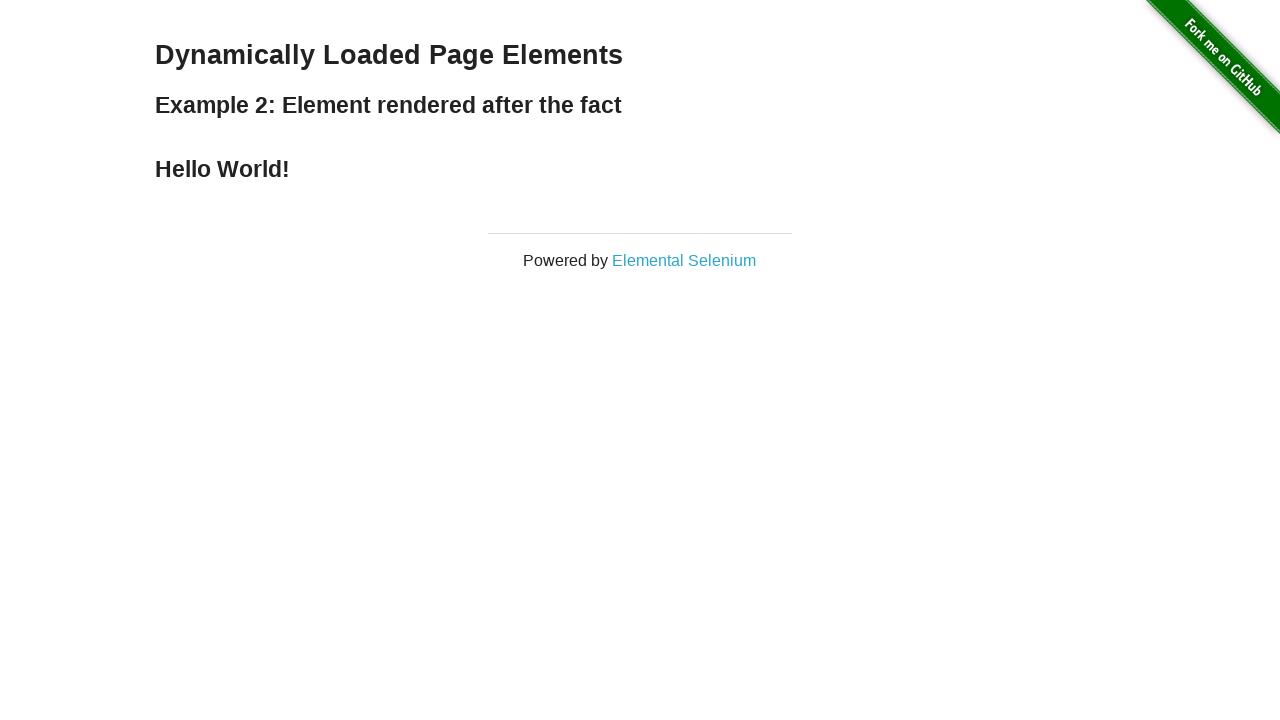